Tests date dropdown selection by selecting December 1st, 1933 using different selection methods (visible text, value, index) and verifying the selections

Starting URL: https://practice.cydeo.com/dropdown

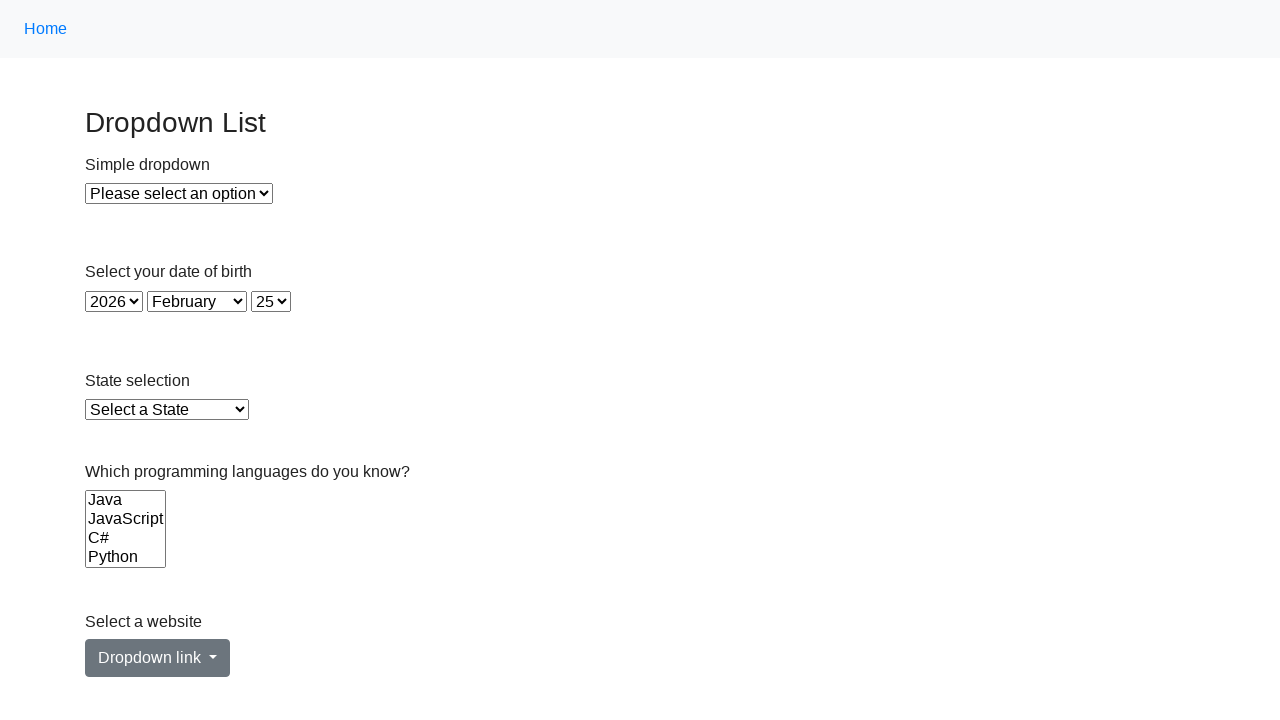

Selected year 1933 from year dropdown using visible text on select#year
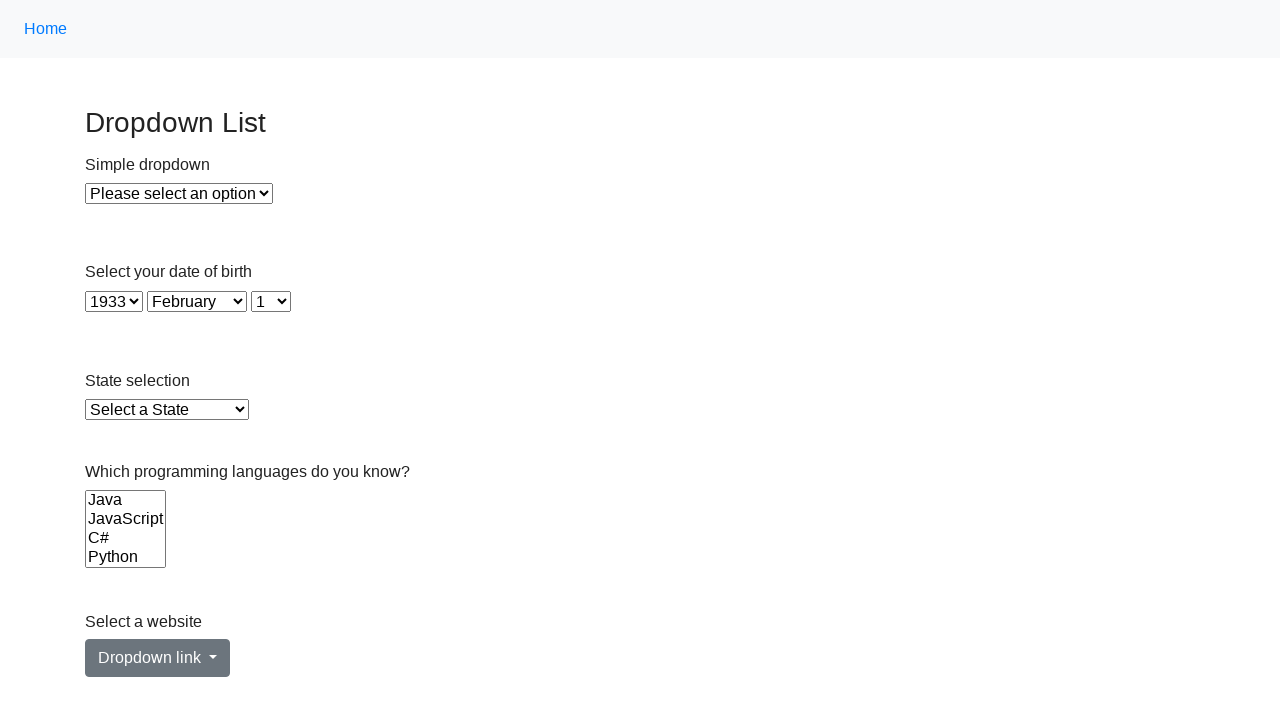

Selected December from month dropdown using value attribute on select#month
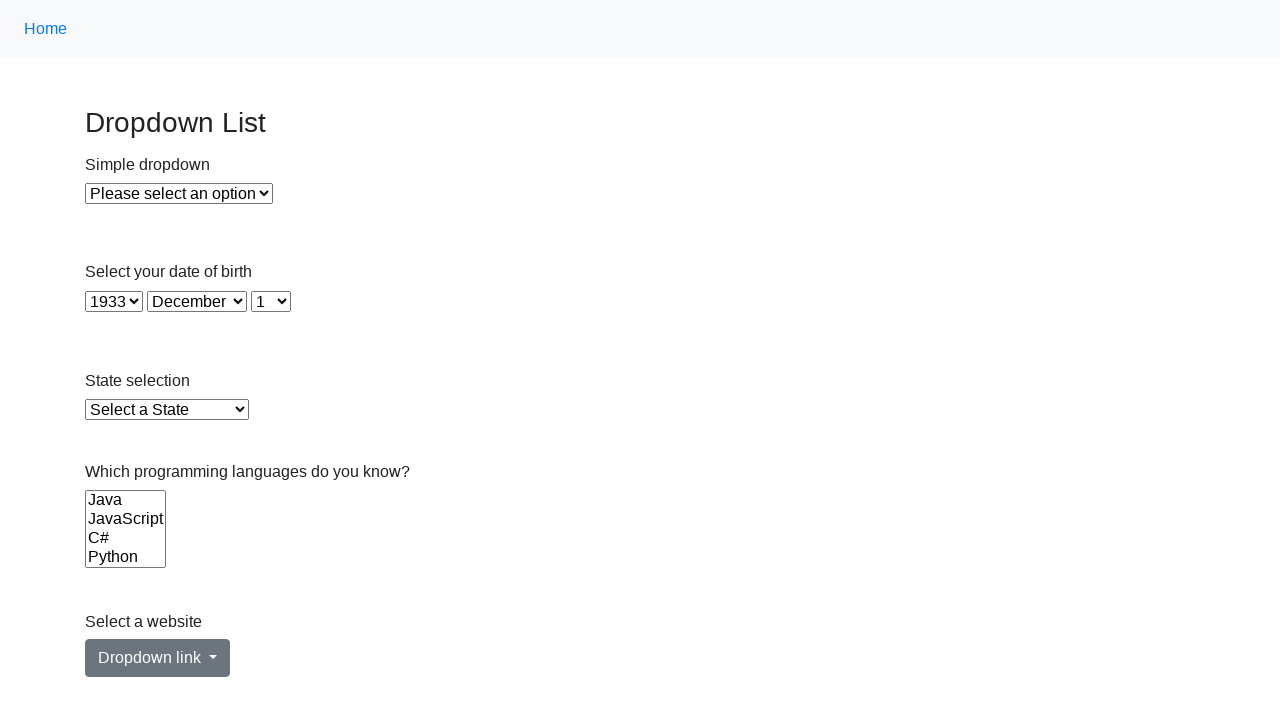

Selected 1st day from day dropdown using index on select#day
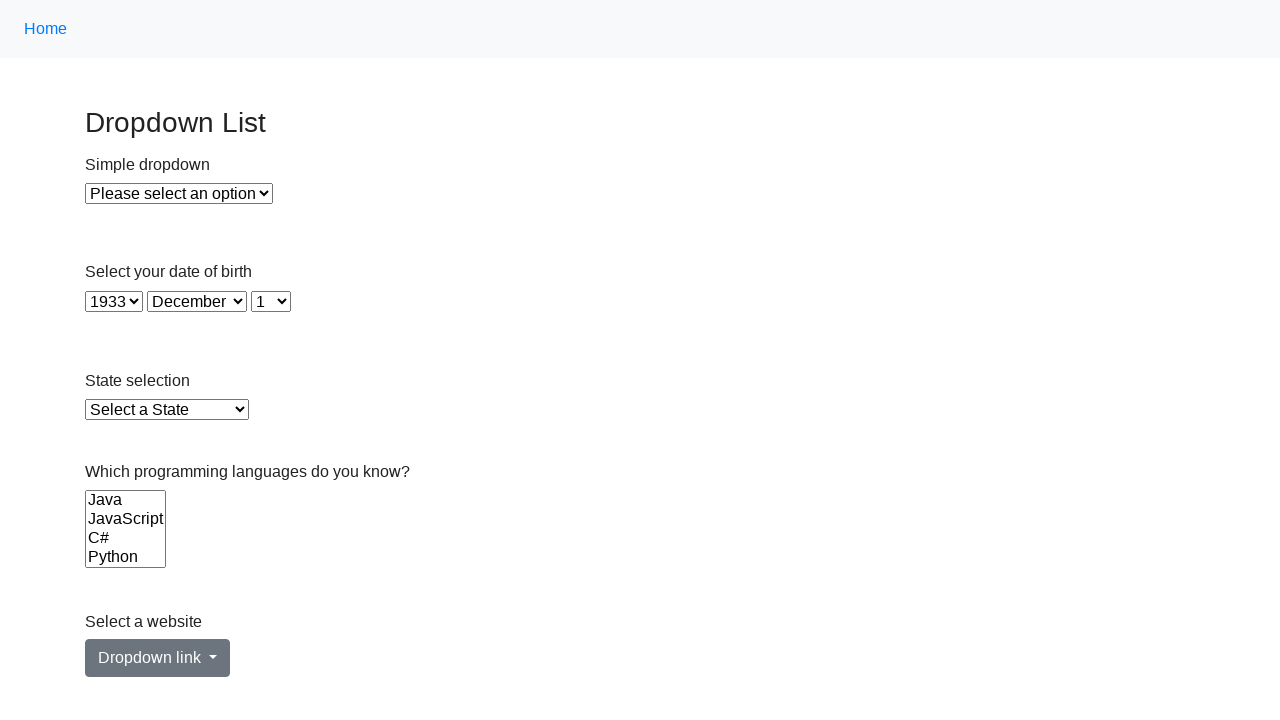

Verified year dropdown value is 1933
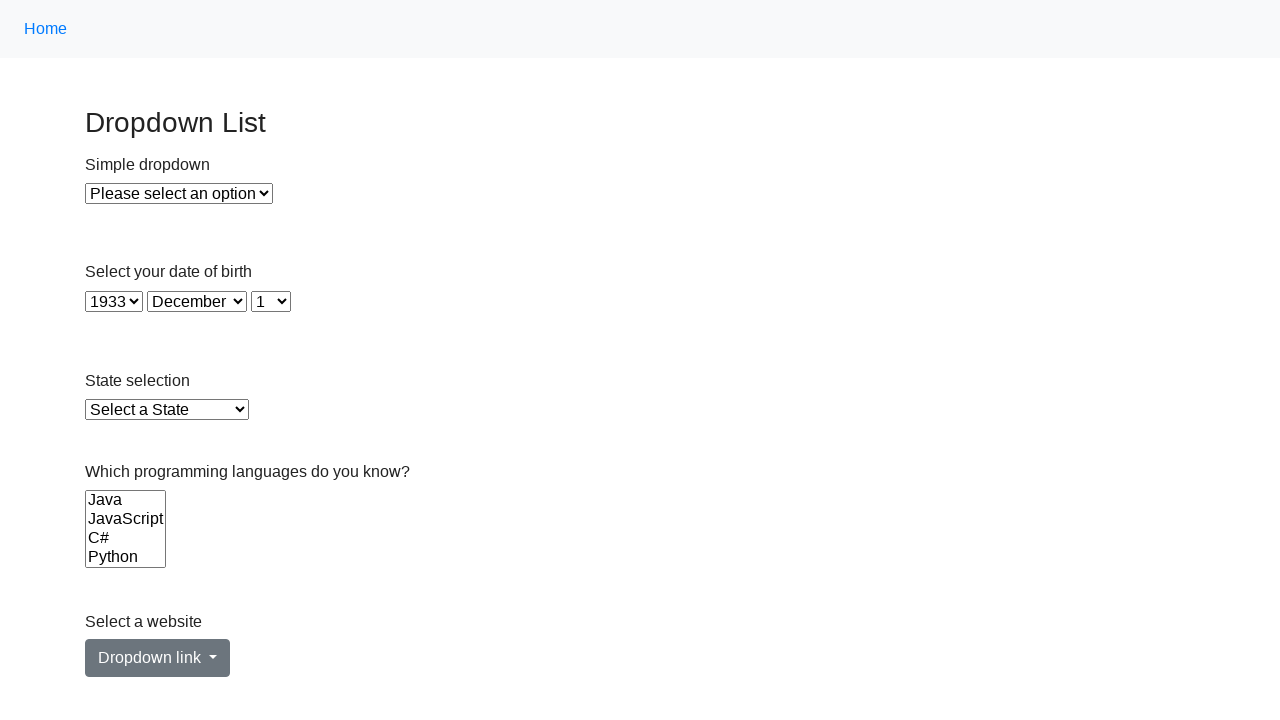

Verified day dropdown value is 1
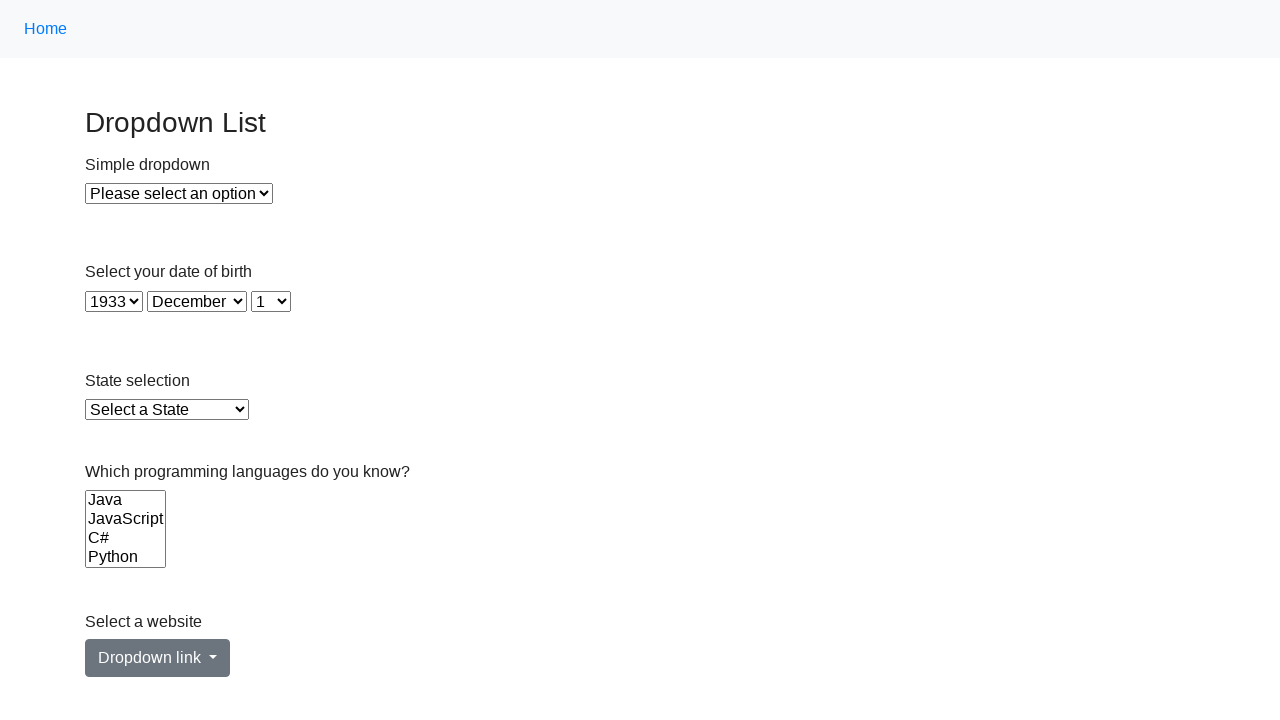

Verified month dropdown selected text is December
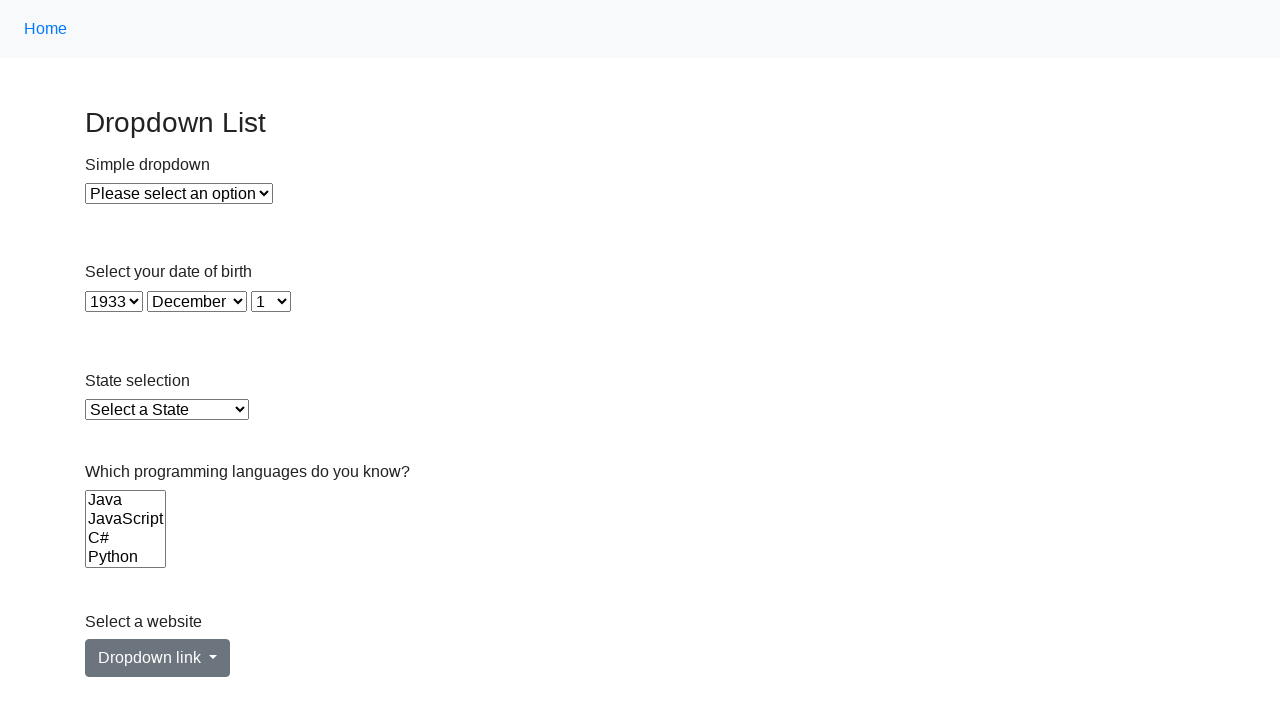

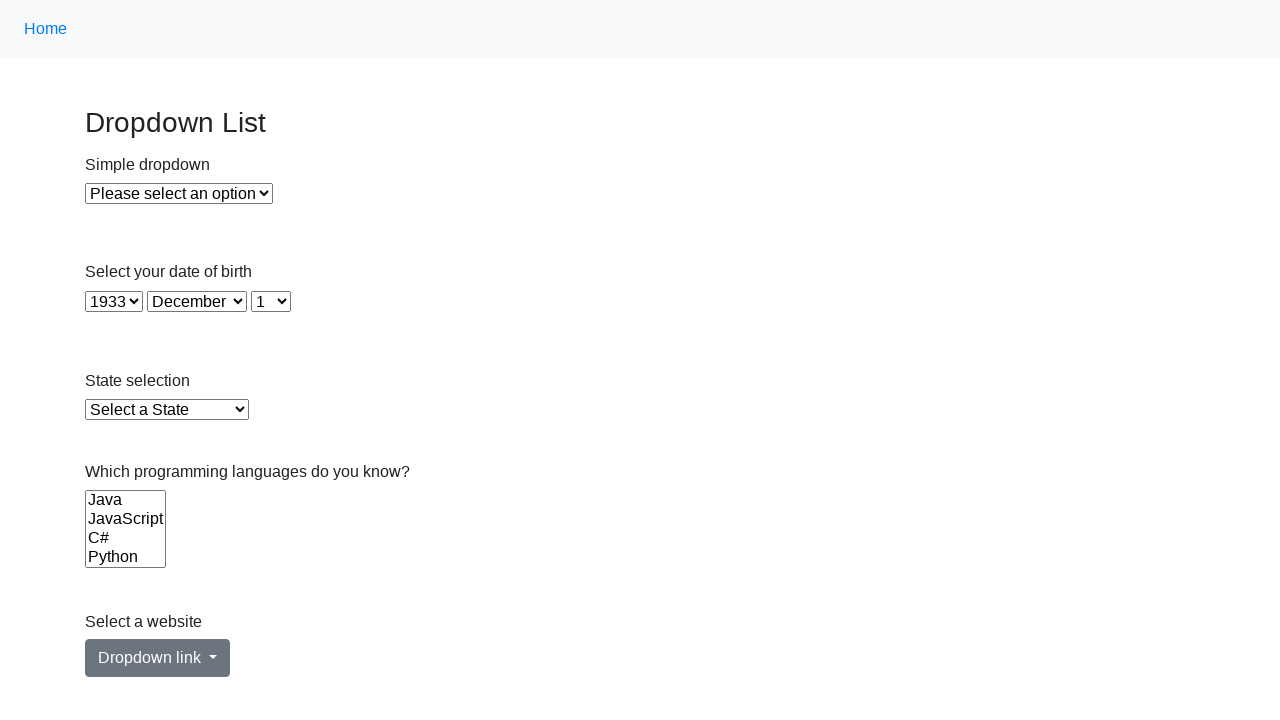